Tests the practice form by filling personal details, selecting gender, date of birth, subjects, hobbies, and submitting

Starting URL: https://demoqa.com/

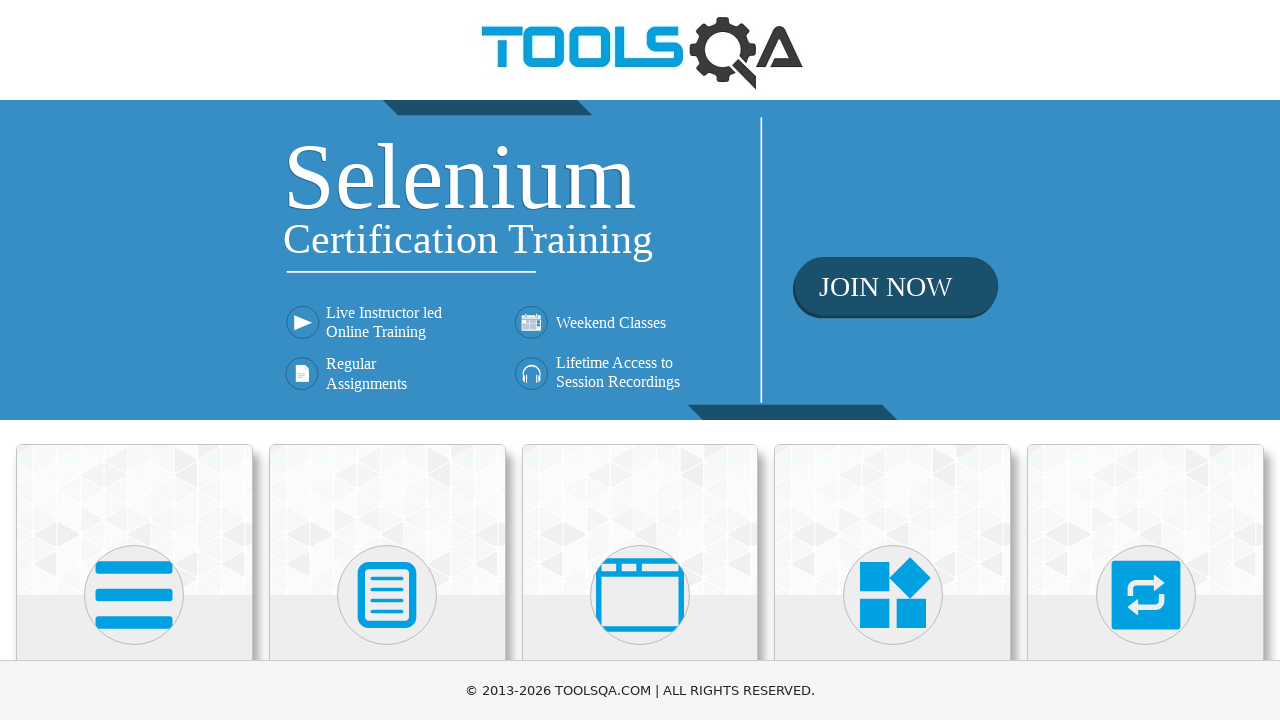

Clicked on Forms section at (387, 360) on xpath=//h5[text()='Forms']
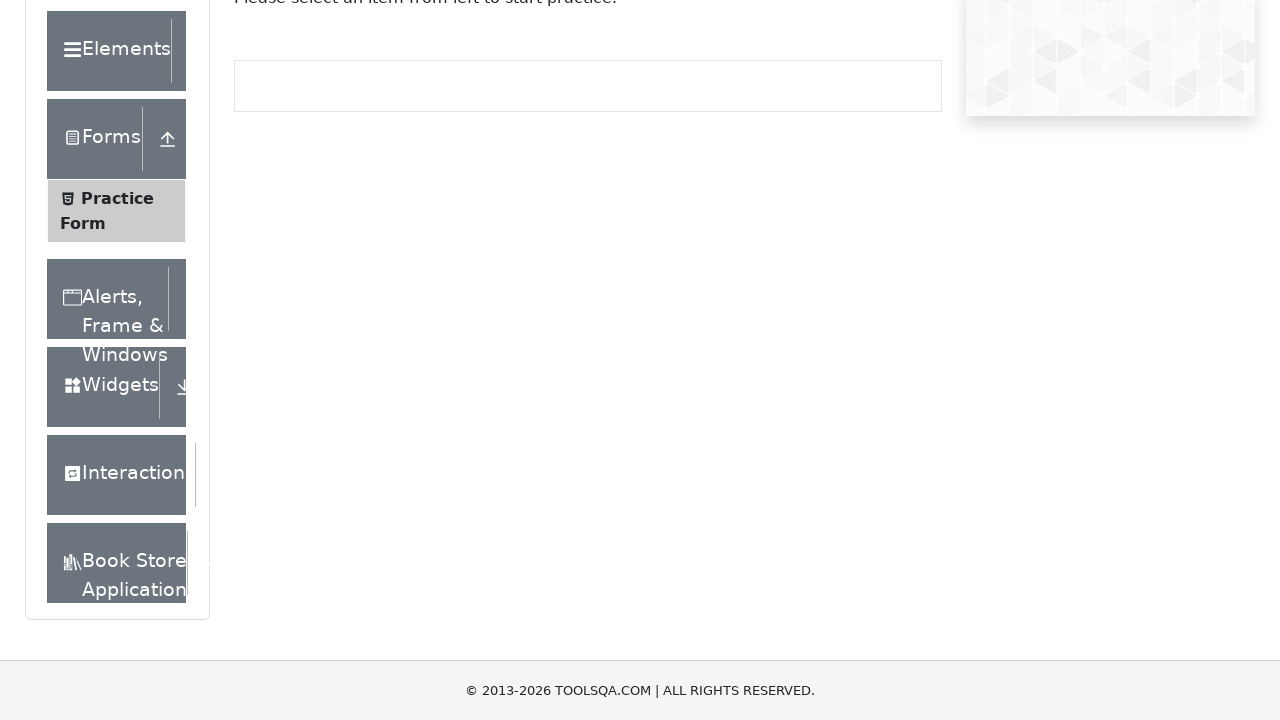

Clicked on Practice Form menu item at (117, 336) on xpath=//span[text()='Practice Form']
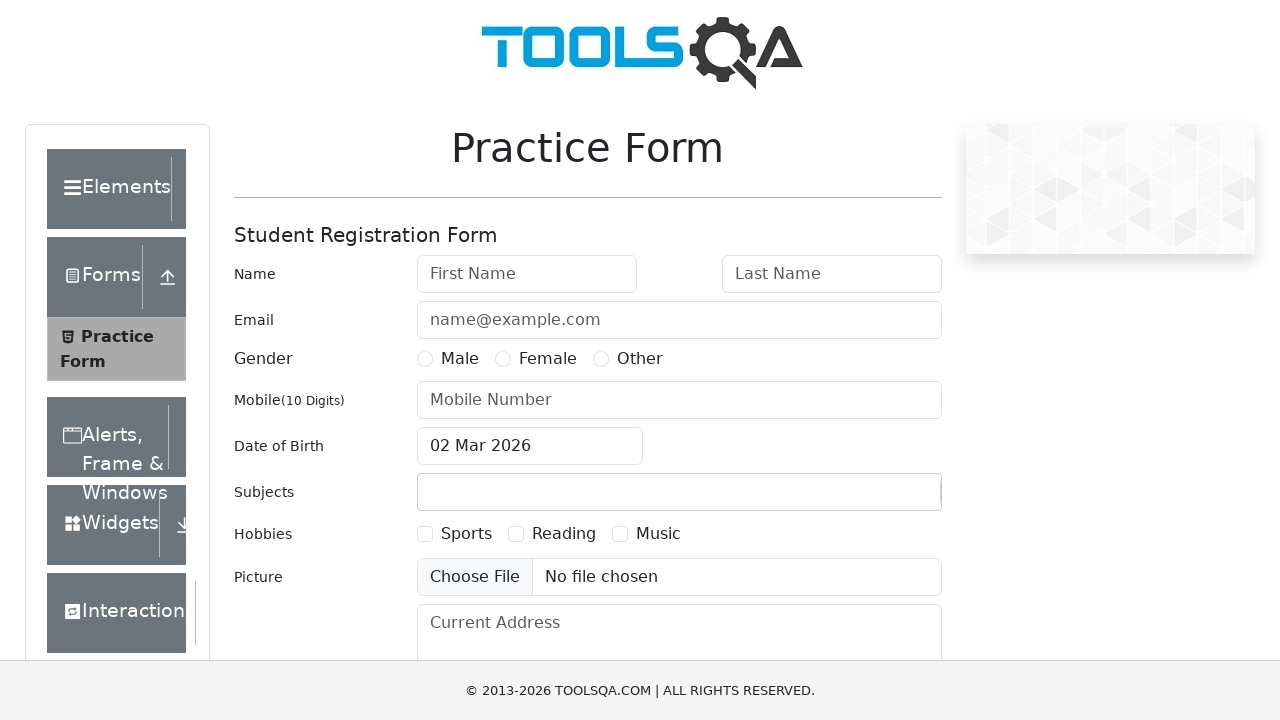

Filled first name with 'Emma' on internal:attr=[placeholder="First Name"i]
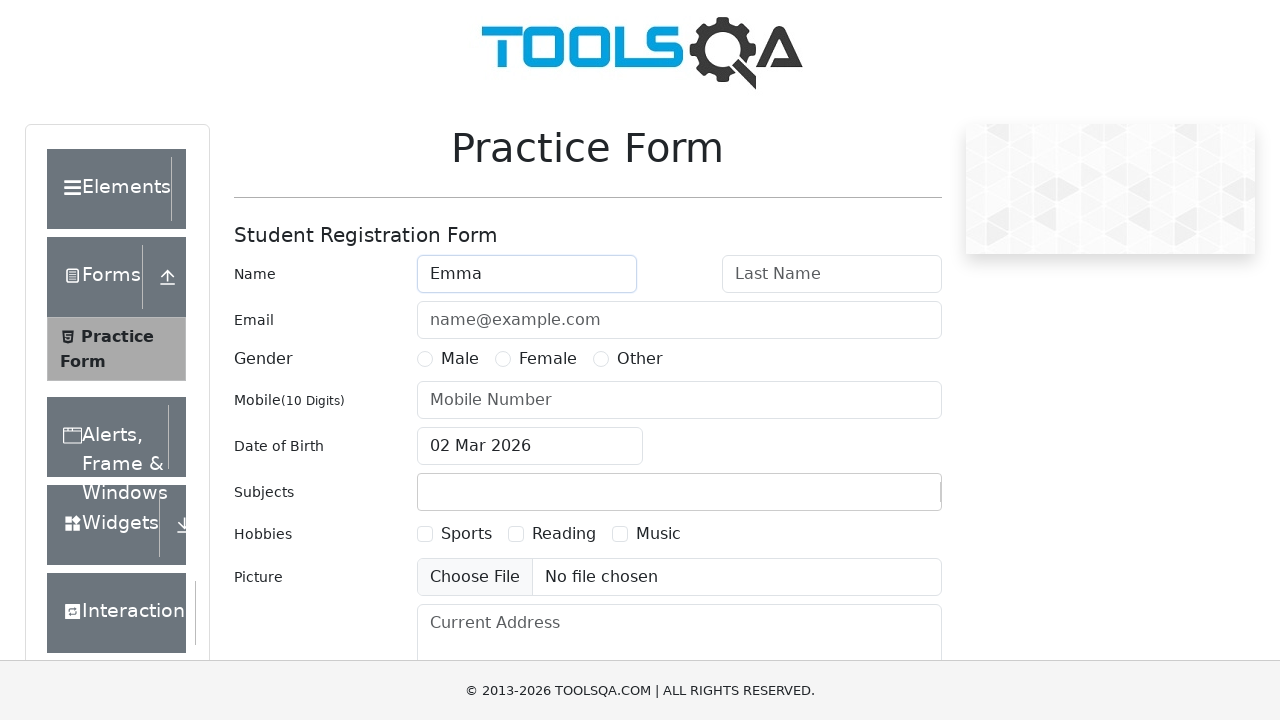

Filled last name with 'Thompson' on internal:attr=[placeholder="Last Name"i]
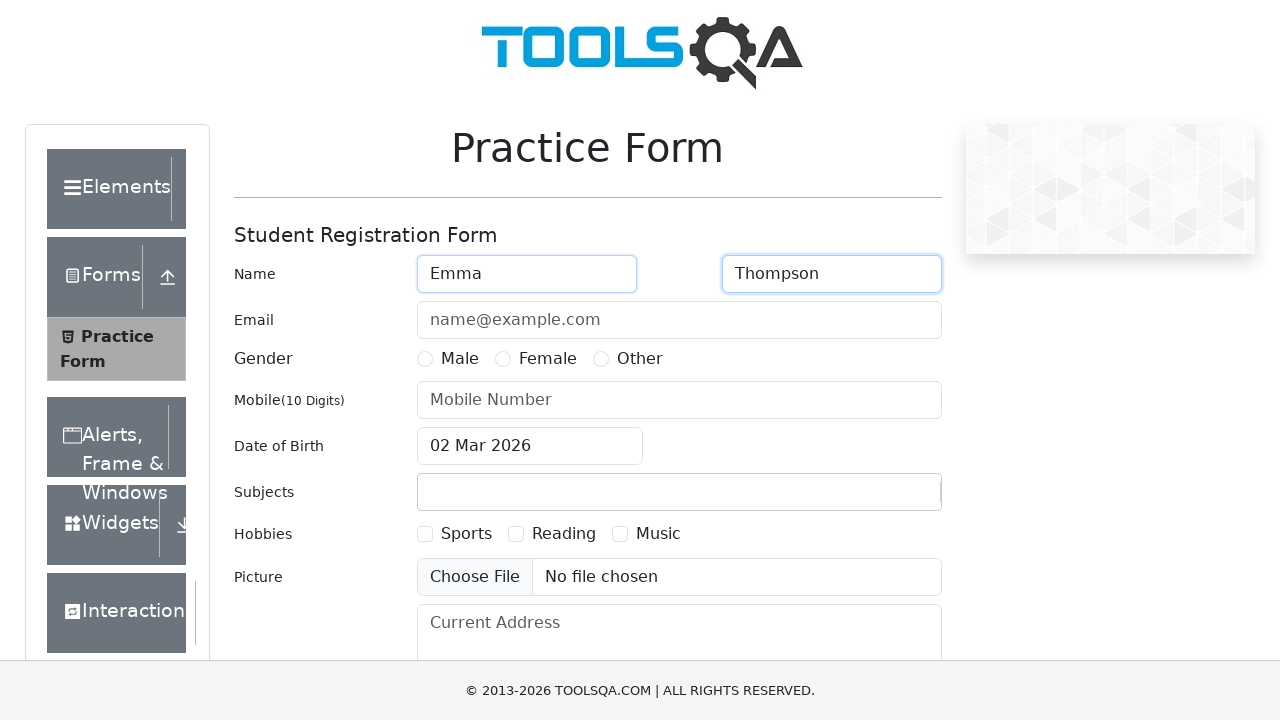

Filled email with 'emma.thompson@example.com' on internal:attr=[placeholder="name@example.com"i]
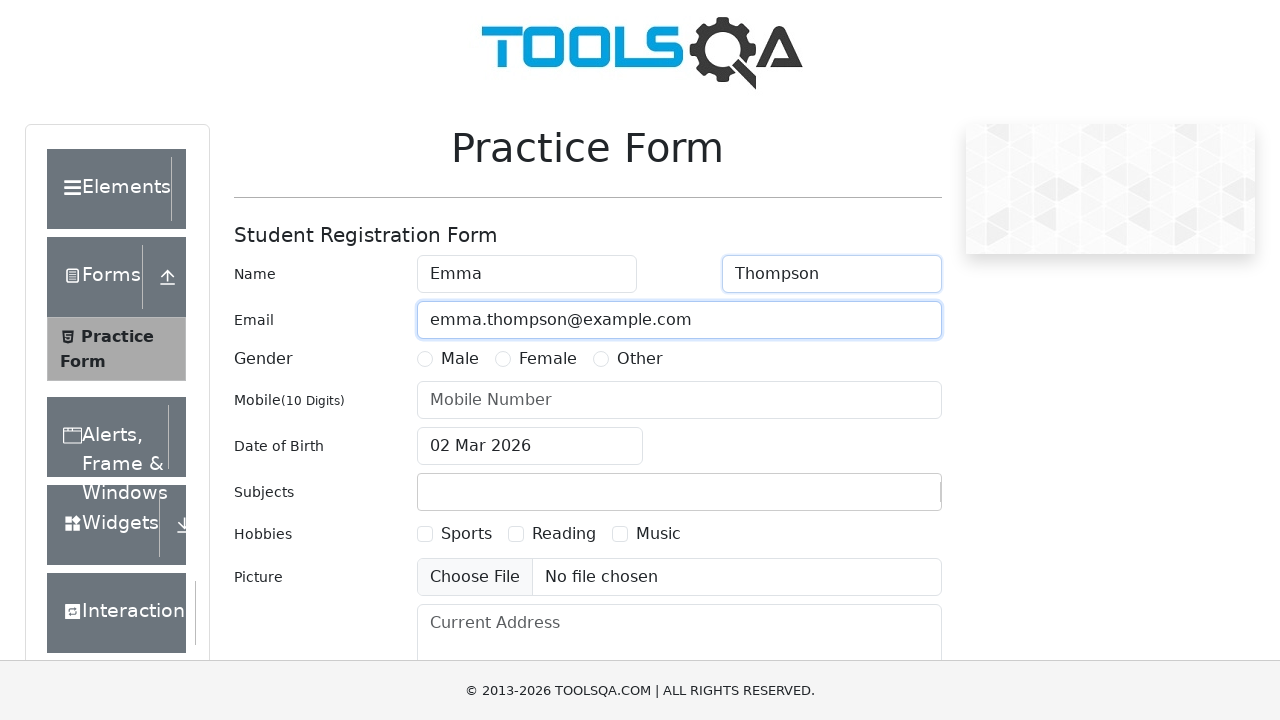

Selected gender (Female) at (548, 359) on xpath=//label[@for='gender-radio-2']
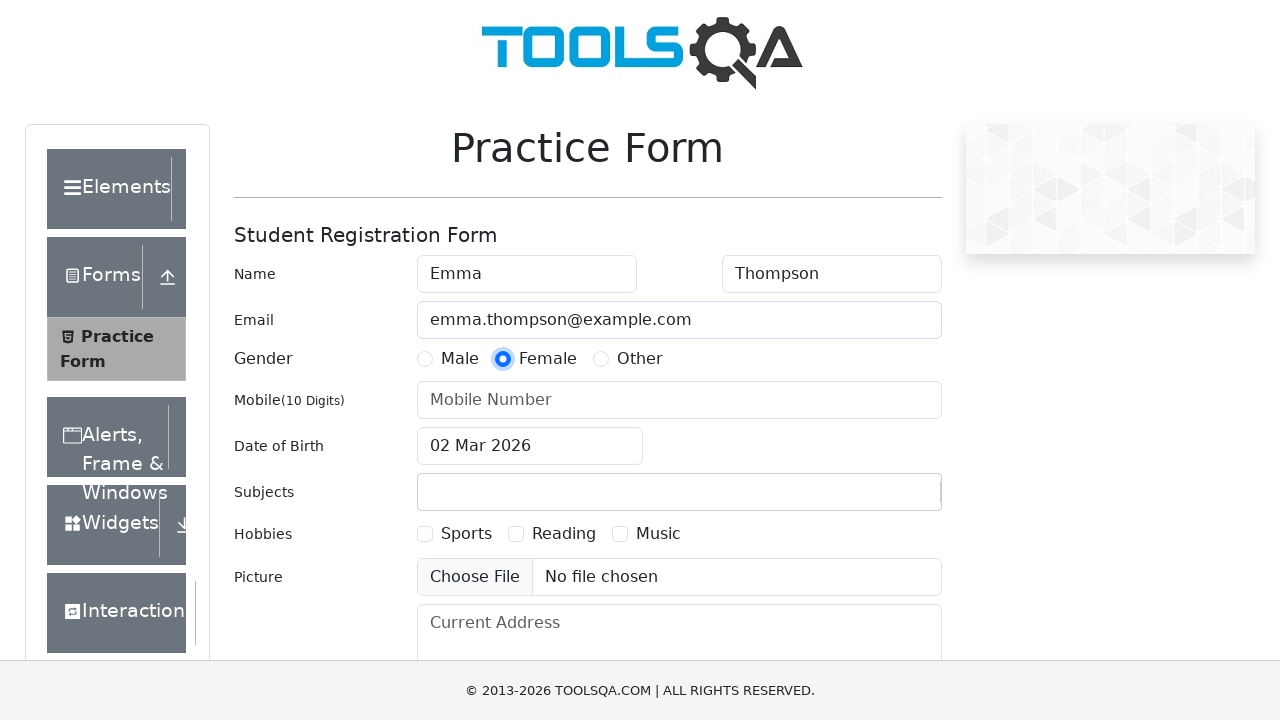

Filled mobile number with '5551234567' on internal:attr=[placeholder="Mobile Number"i]
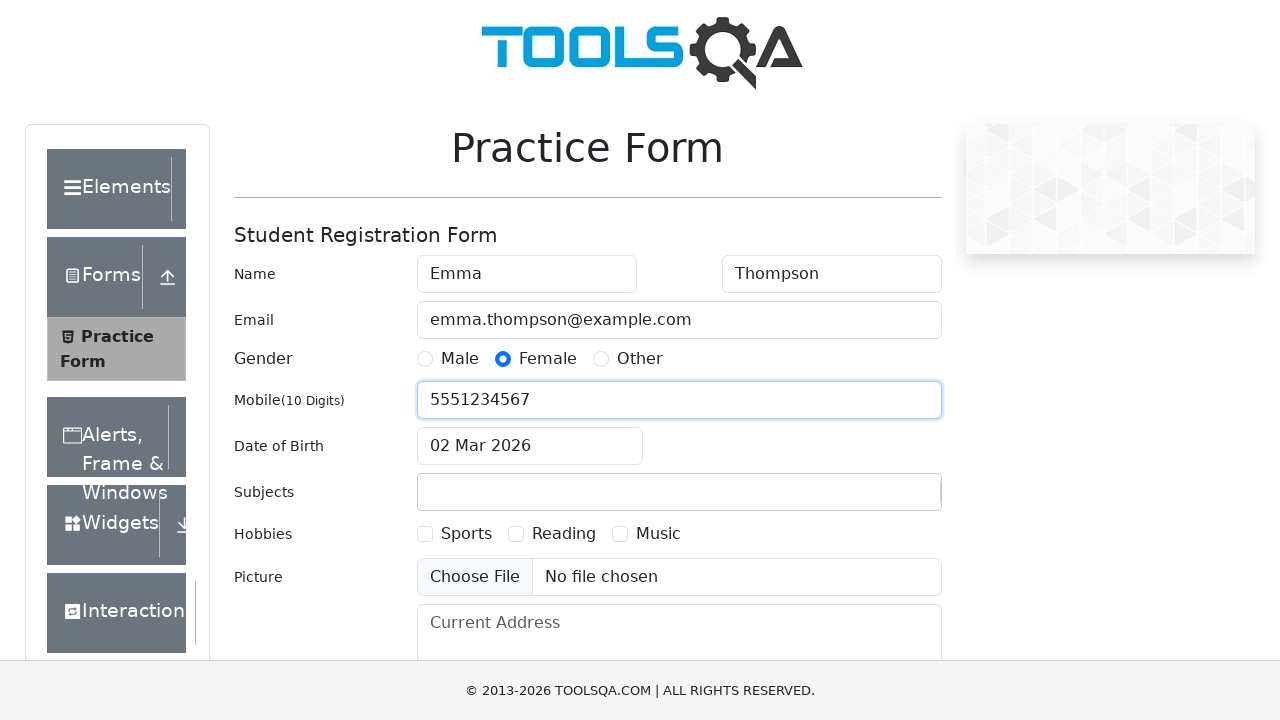

Clicked on date of birth input field at (530, 446) on xpath=//input[@id='dateOfBirthInput']
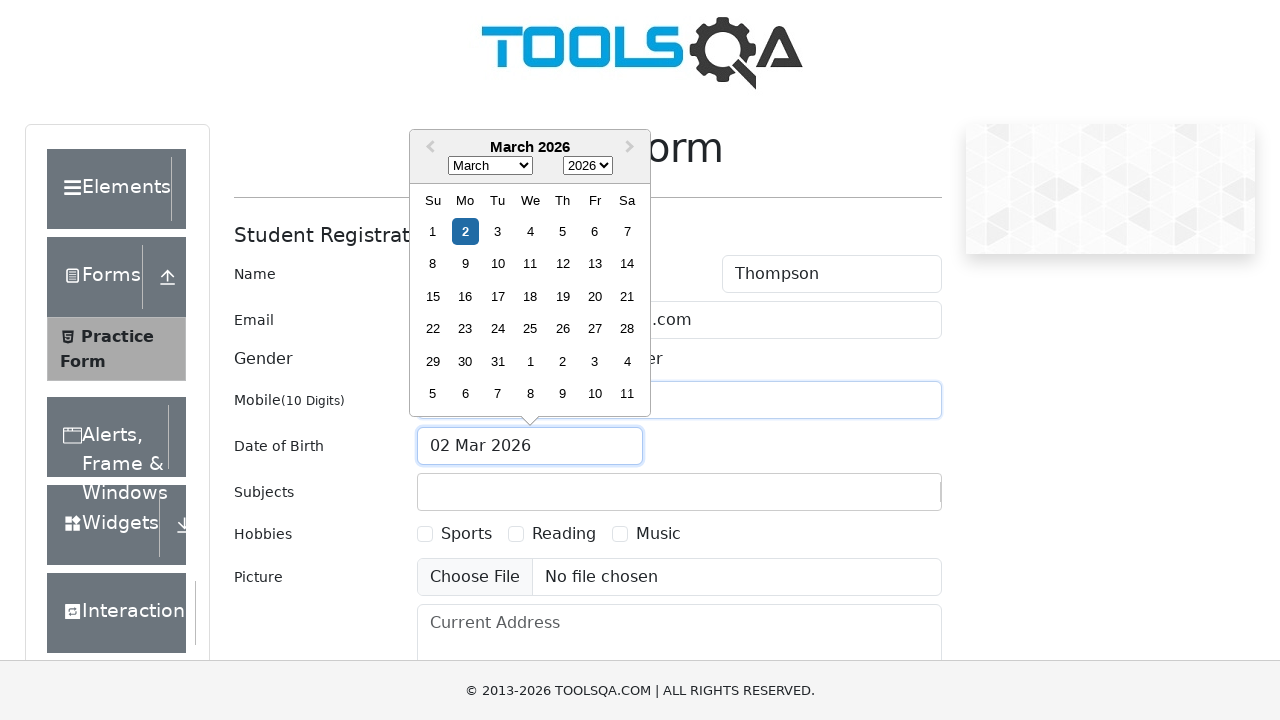

Selected month (January) on xpath=//select[@class='react-datepicker__month-select']
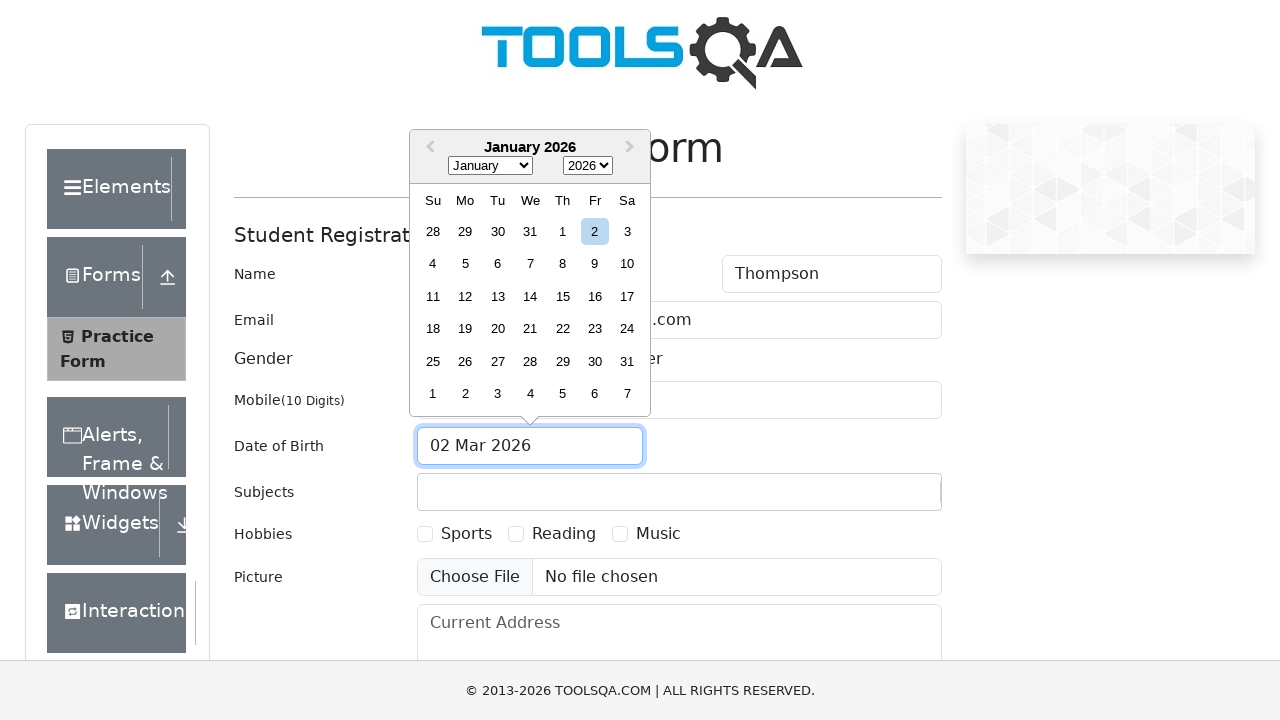

Selected year (2024) on xpath=//select[@class='react-datepicker__year-select']
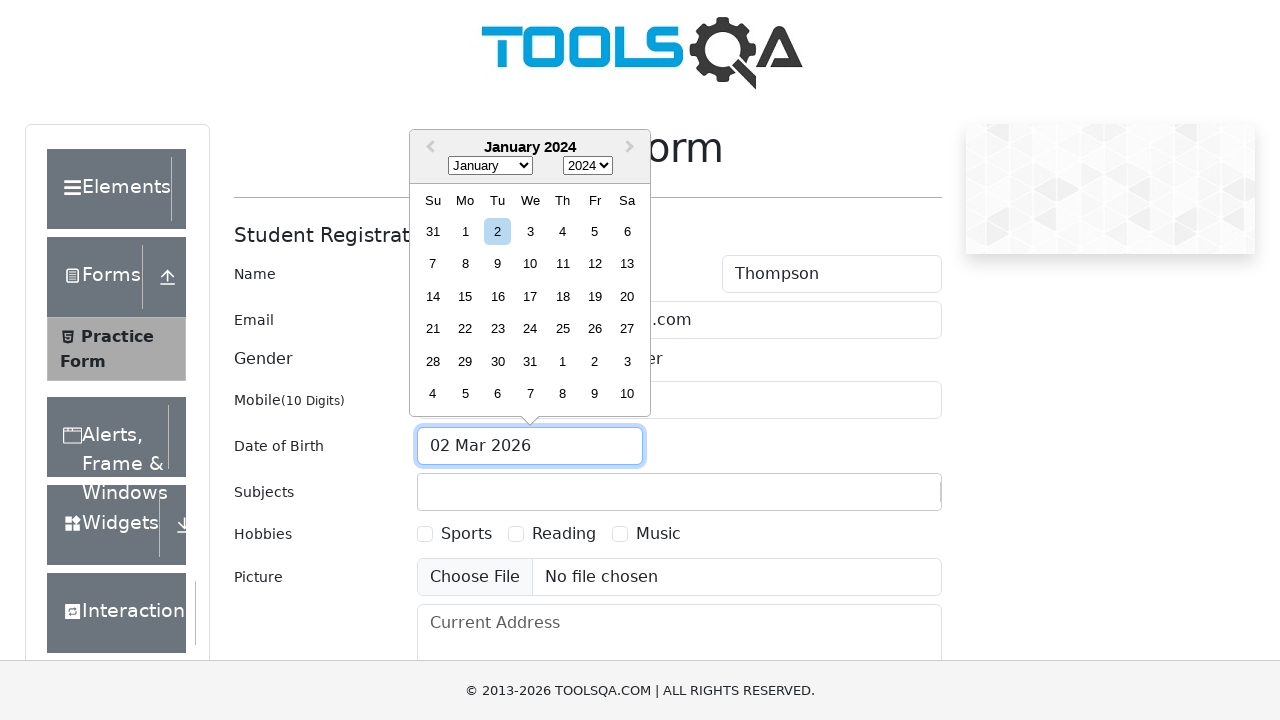

Selected day (7th January 2024) at (433, 264) on xpath=//div[@aria-label='Choose Sunday, January 7th, 2024']
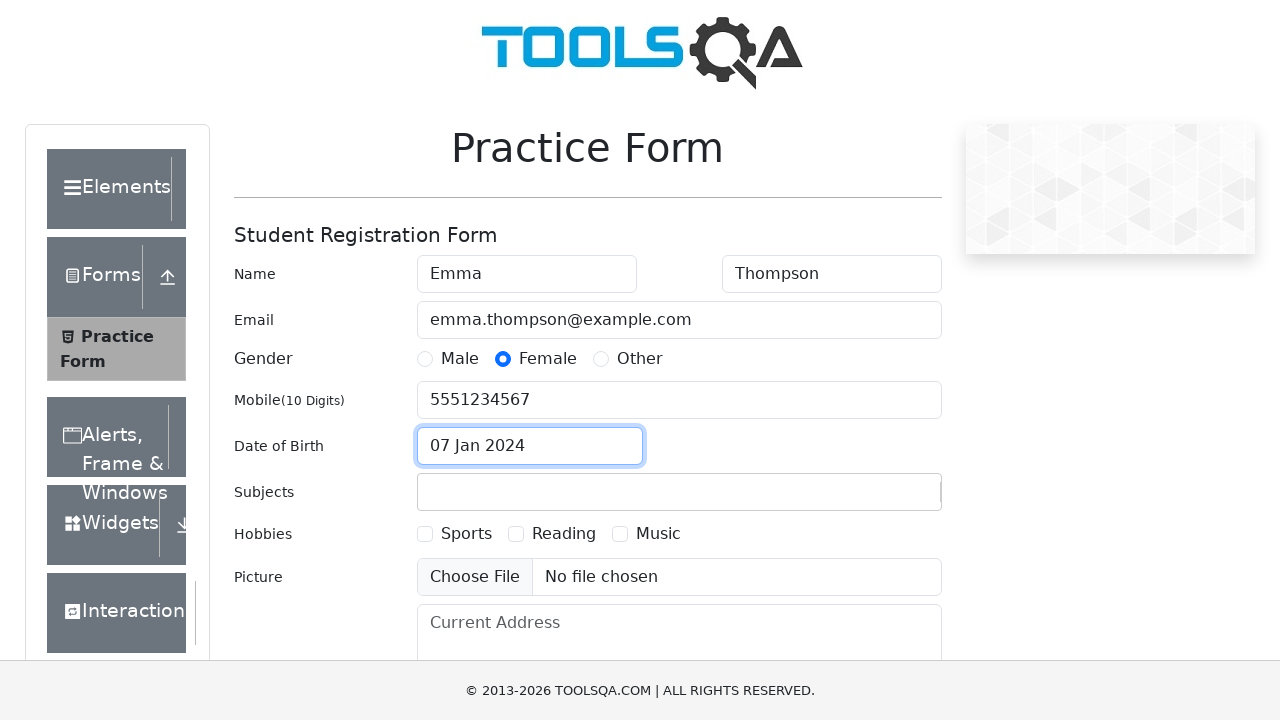

Clicked on subjects input field at (430, 492) on xpath=//input[@id='subjectsInput']
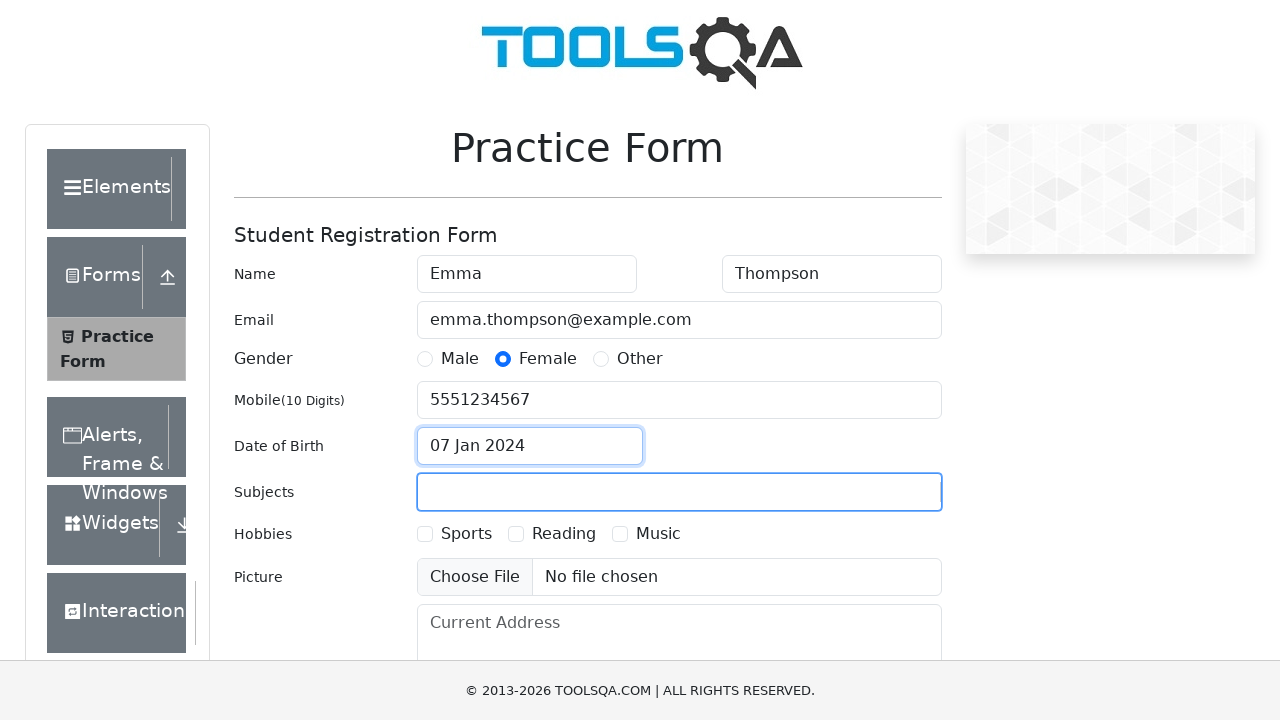

Typed 'Maths' in subjects field on xpath=//input[@id='subjectsInput']
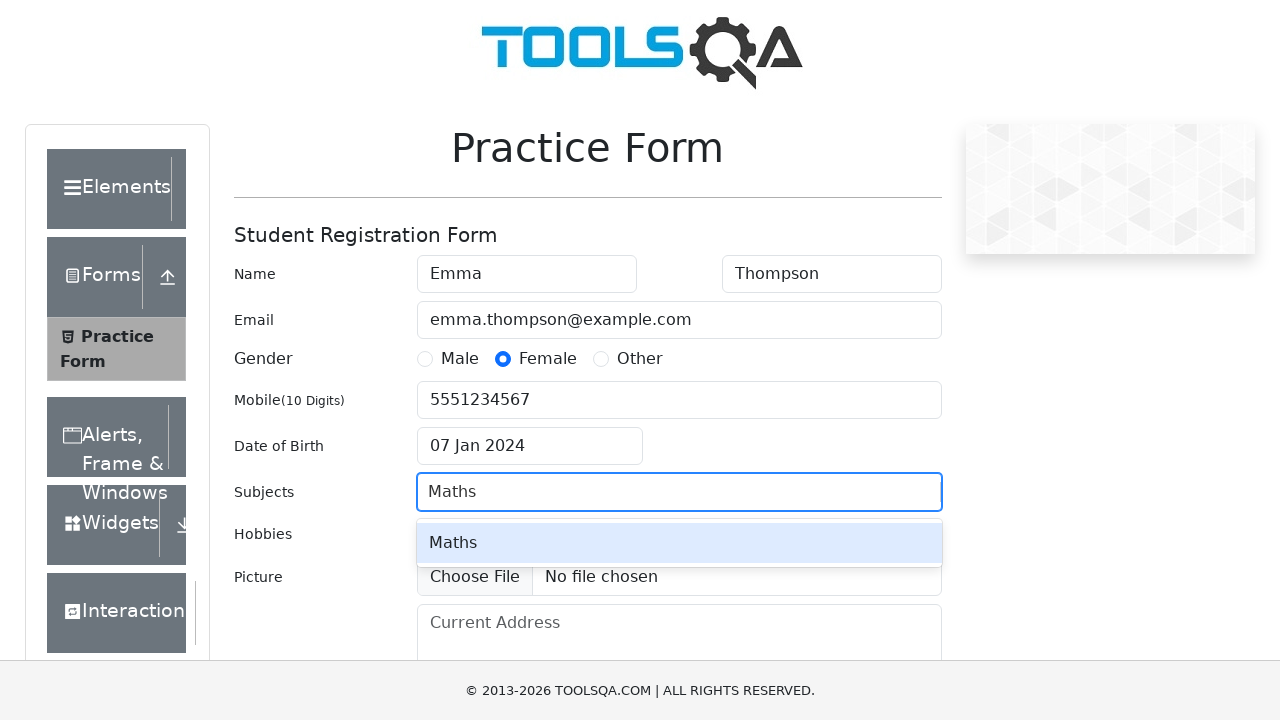

Pressed Enter to confirm subject selection
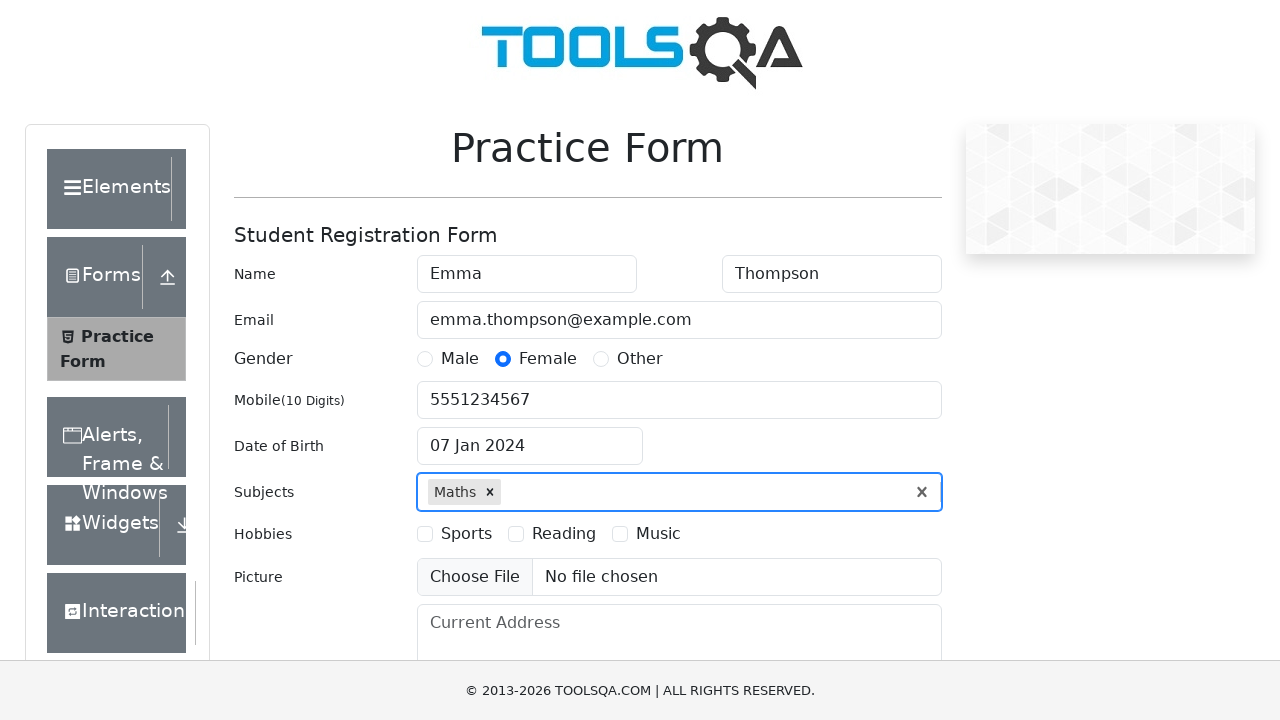

Selected hobby (Reading) at (658, 534) on xpath=//label[@for='hobbies-checkbox-3']
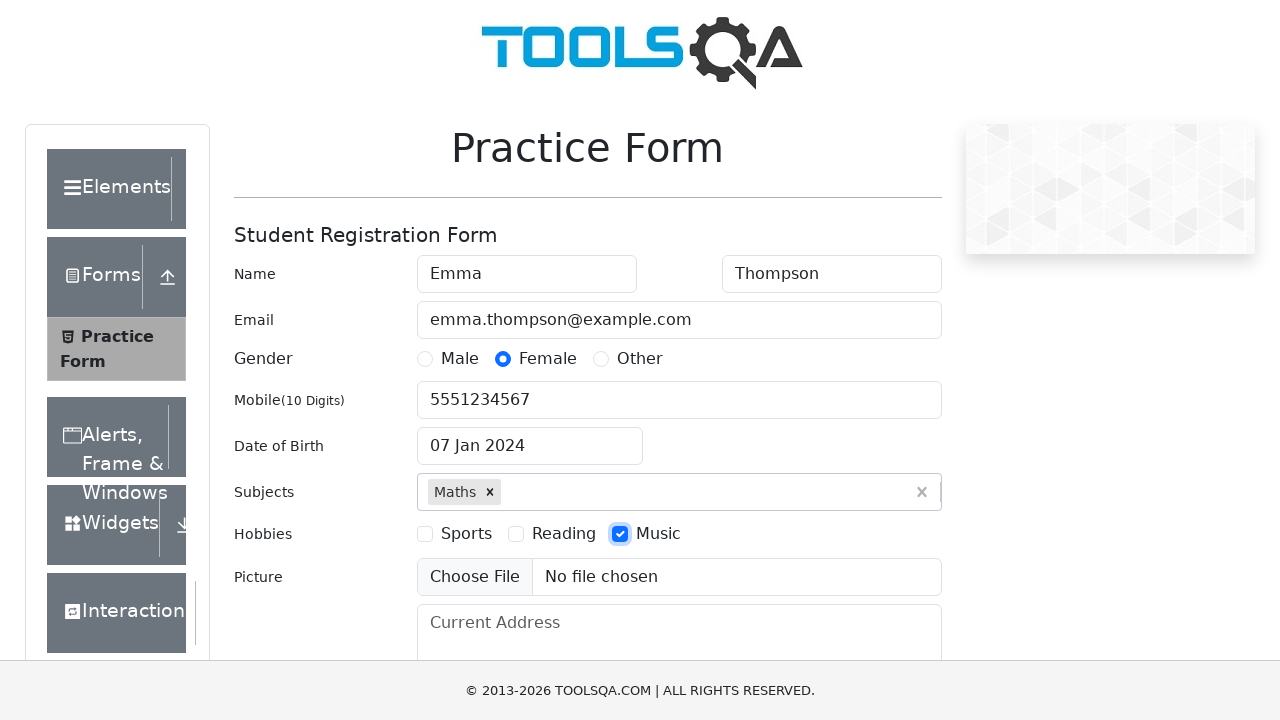

Filled current address with '789 Pine Road, Chicago, IL 60601' on xpath=//textarea[@id='currentAddress']
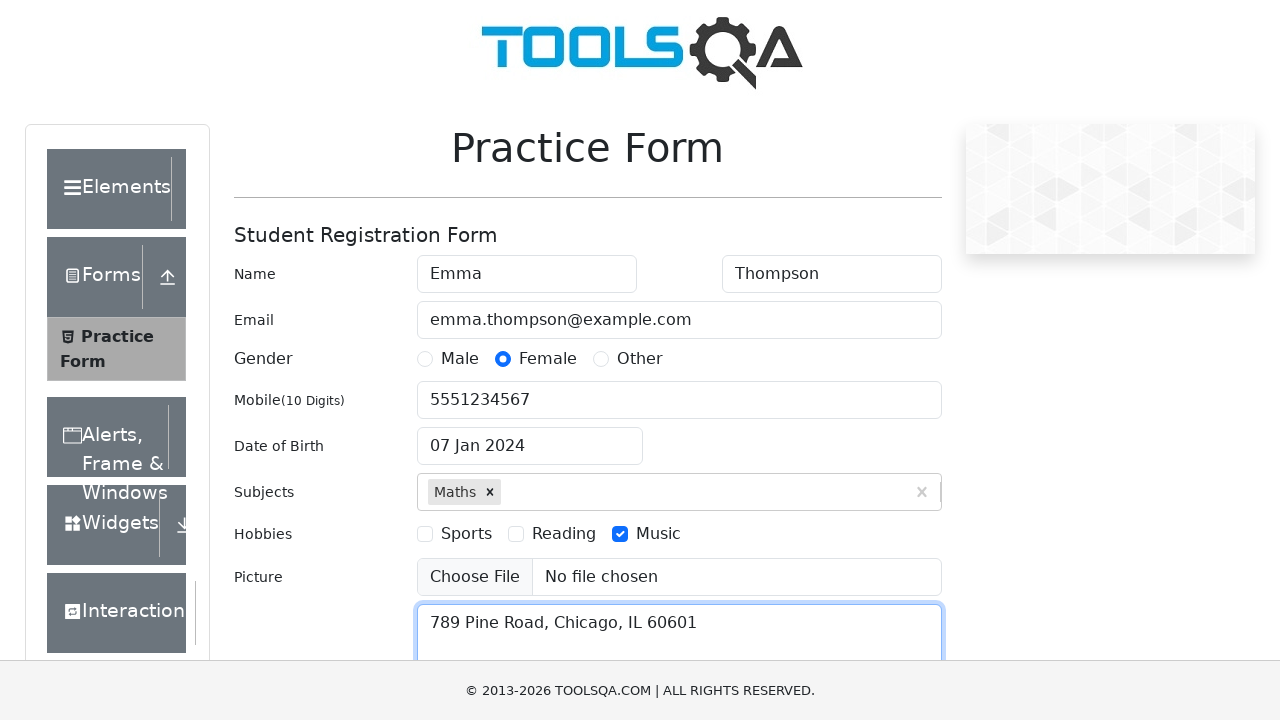

Clicked submit button to submit the practice form at (885, 499) on xpath=//button[@id='submit']
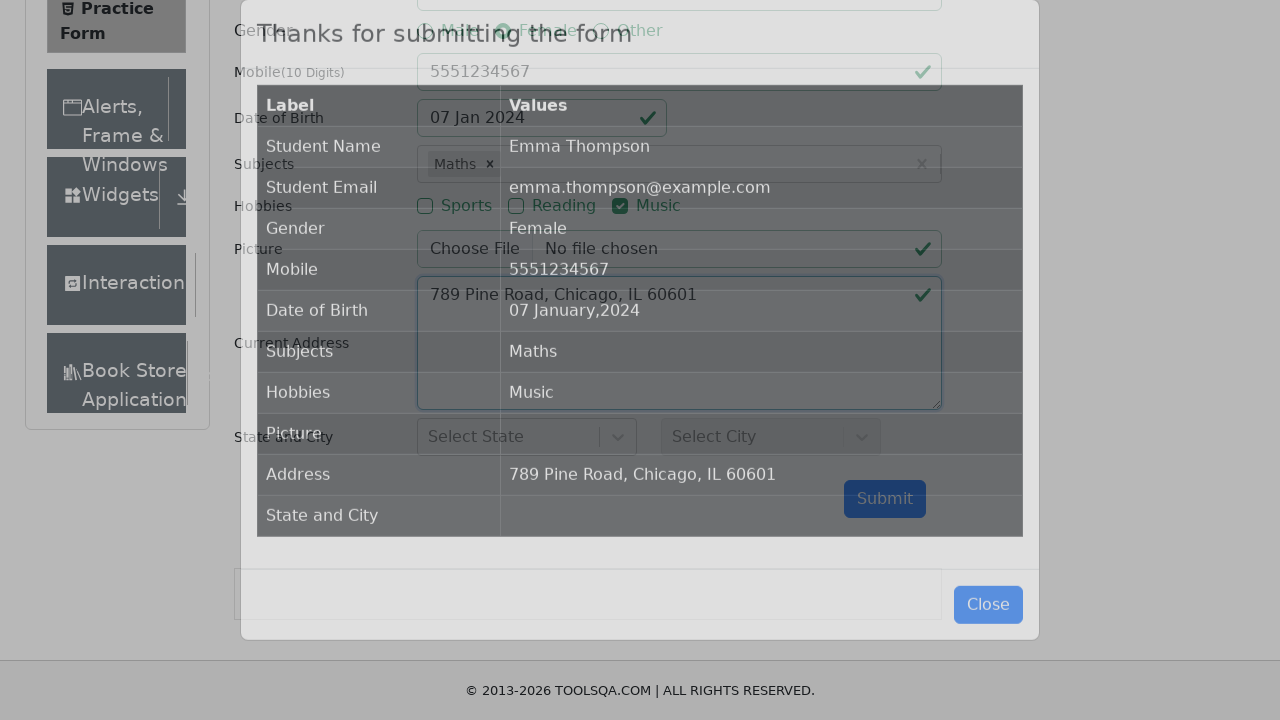

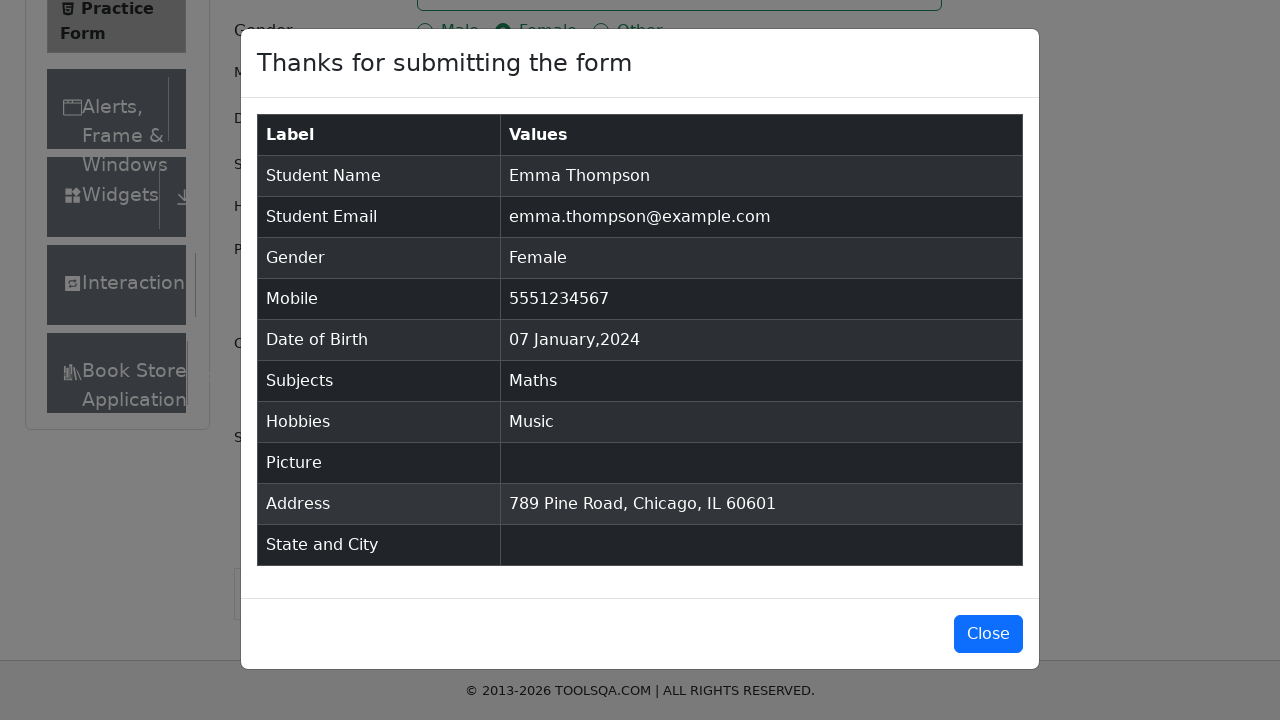